Sets a custom viewport size and navigates to the Cydeo practice page

Starting URL: https://practice.cydeo.com/

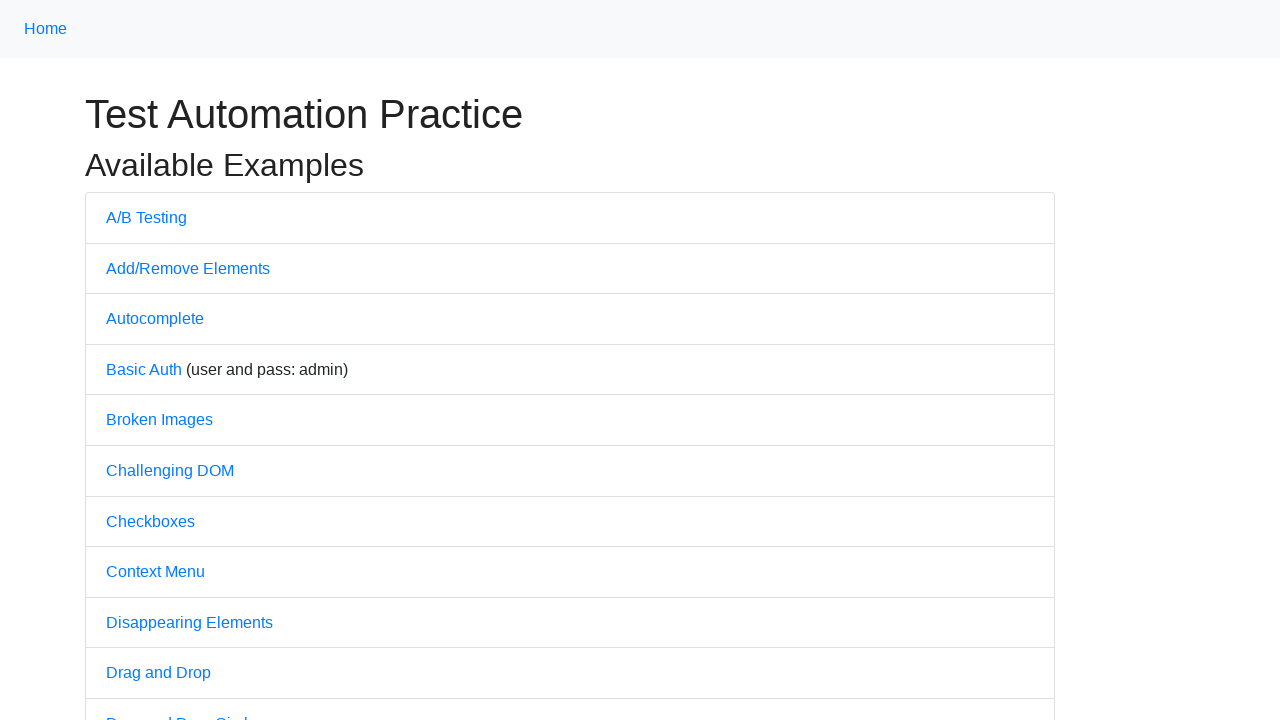

Set custom viewport size to 1850x1080
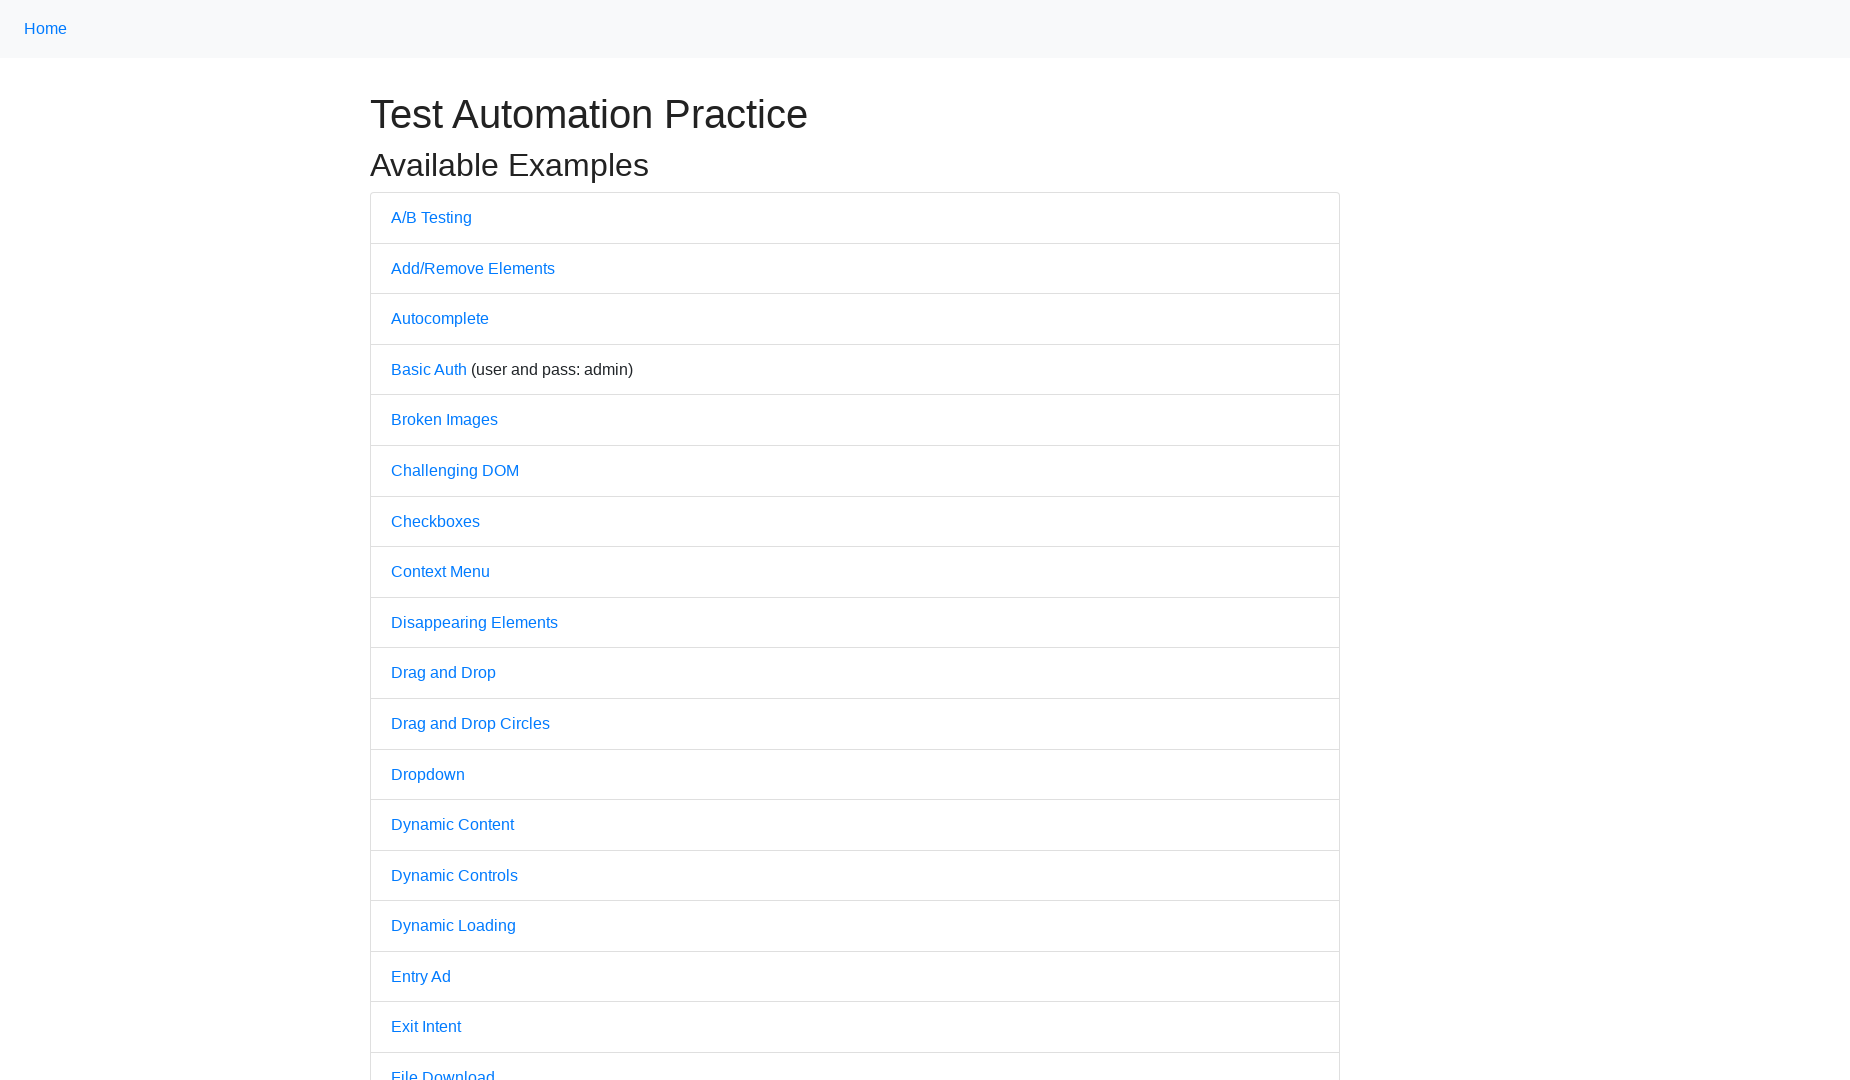

Navigated to Cydeo practice page
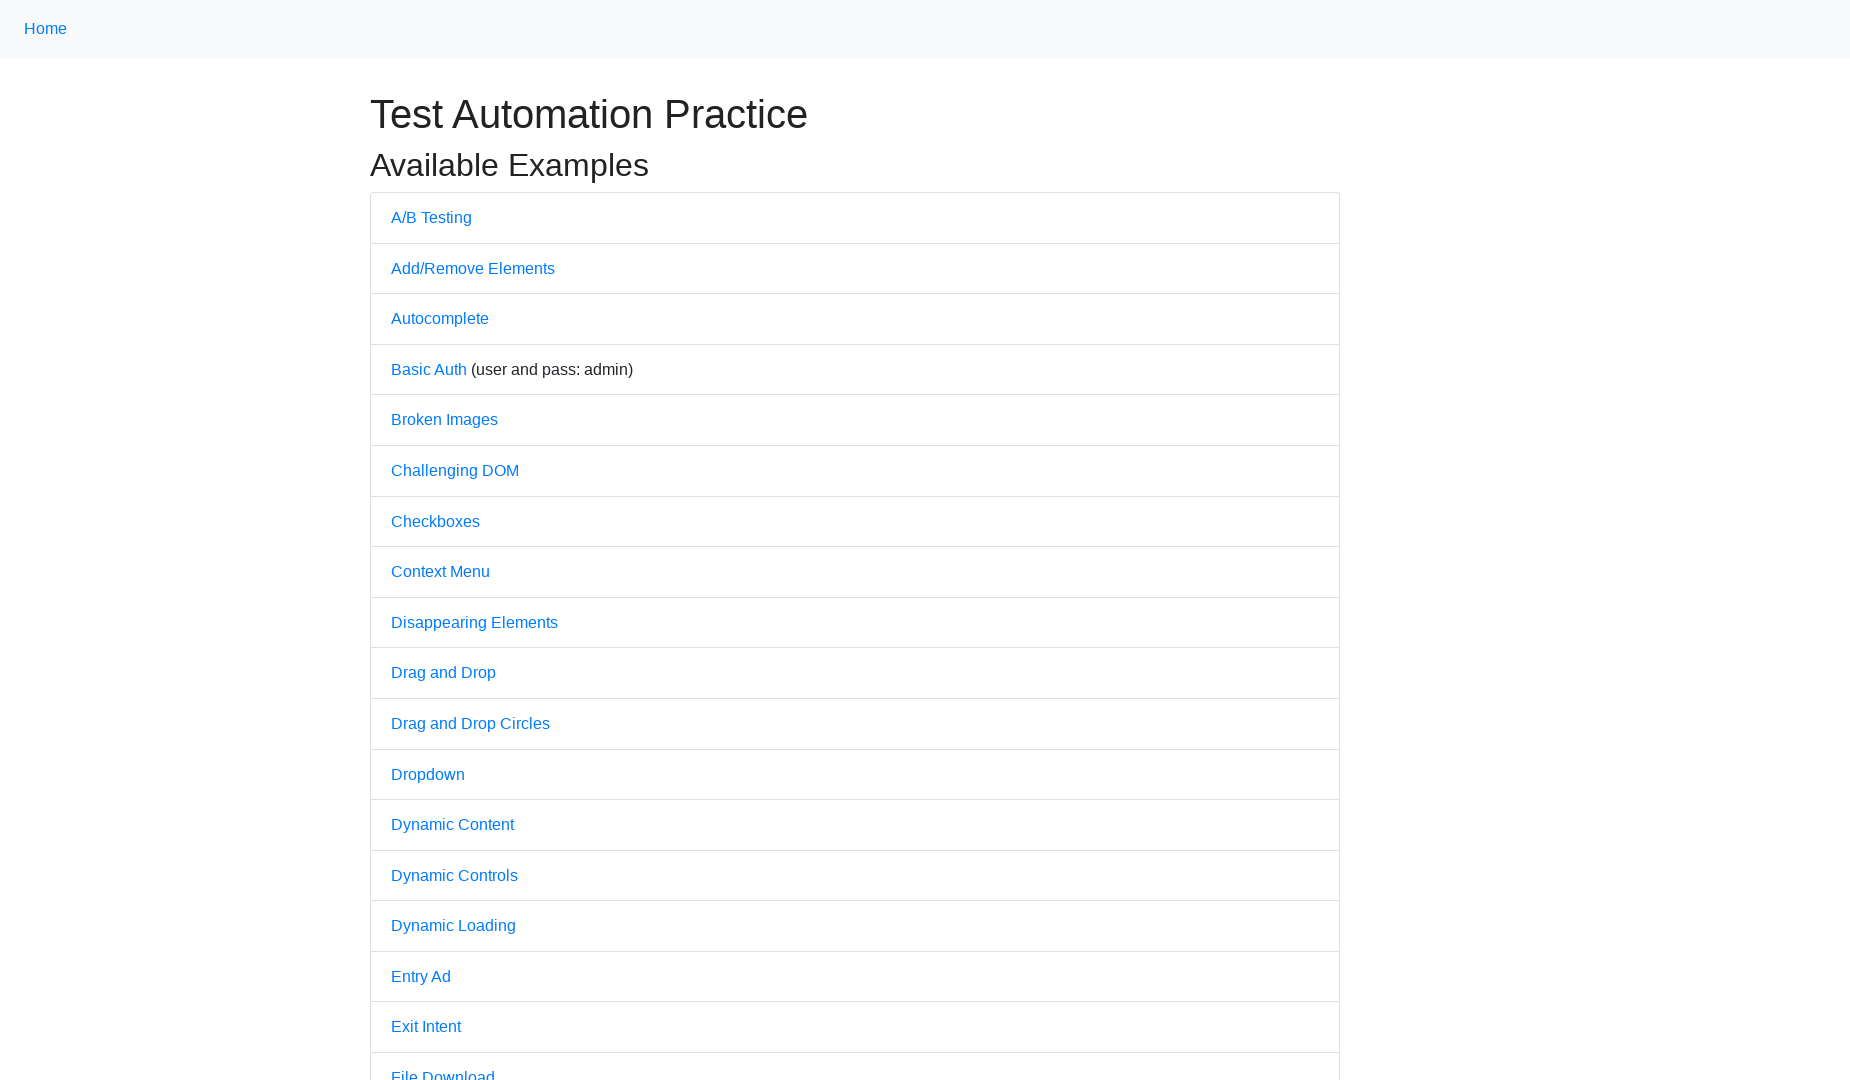

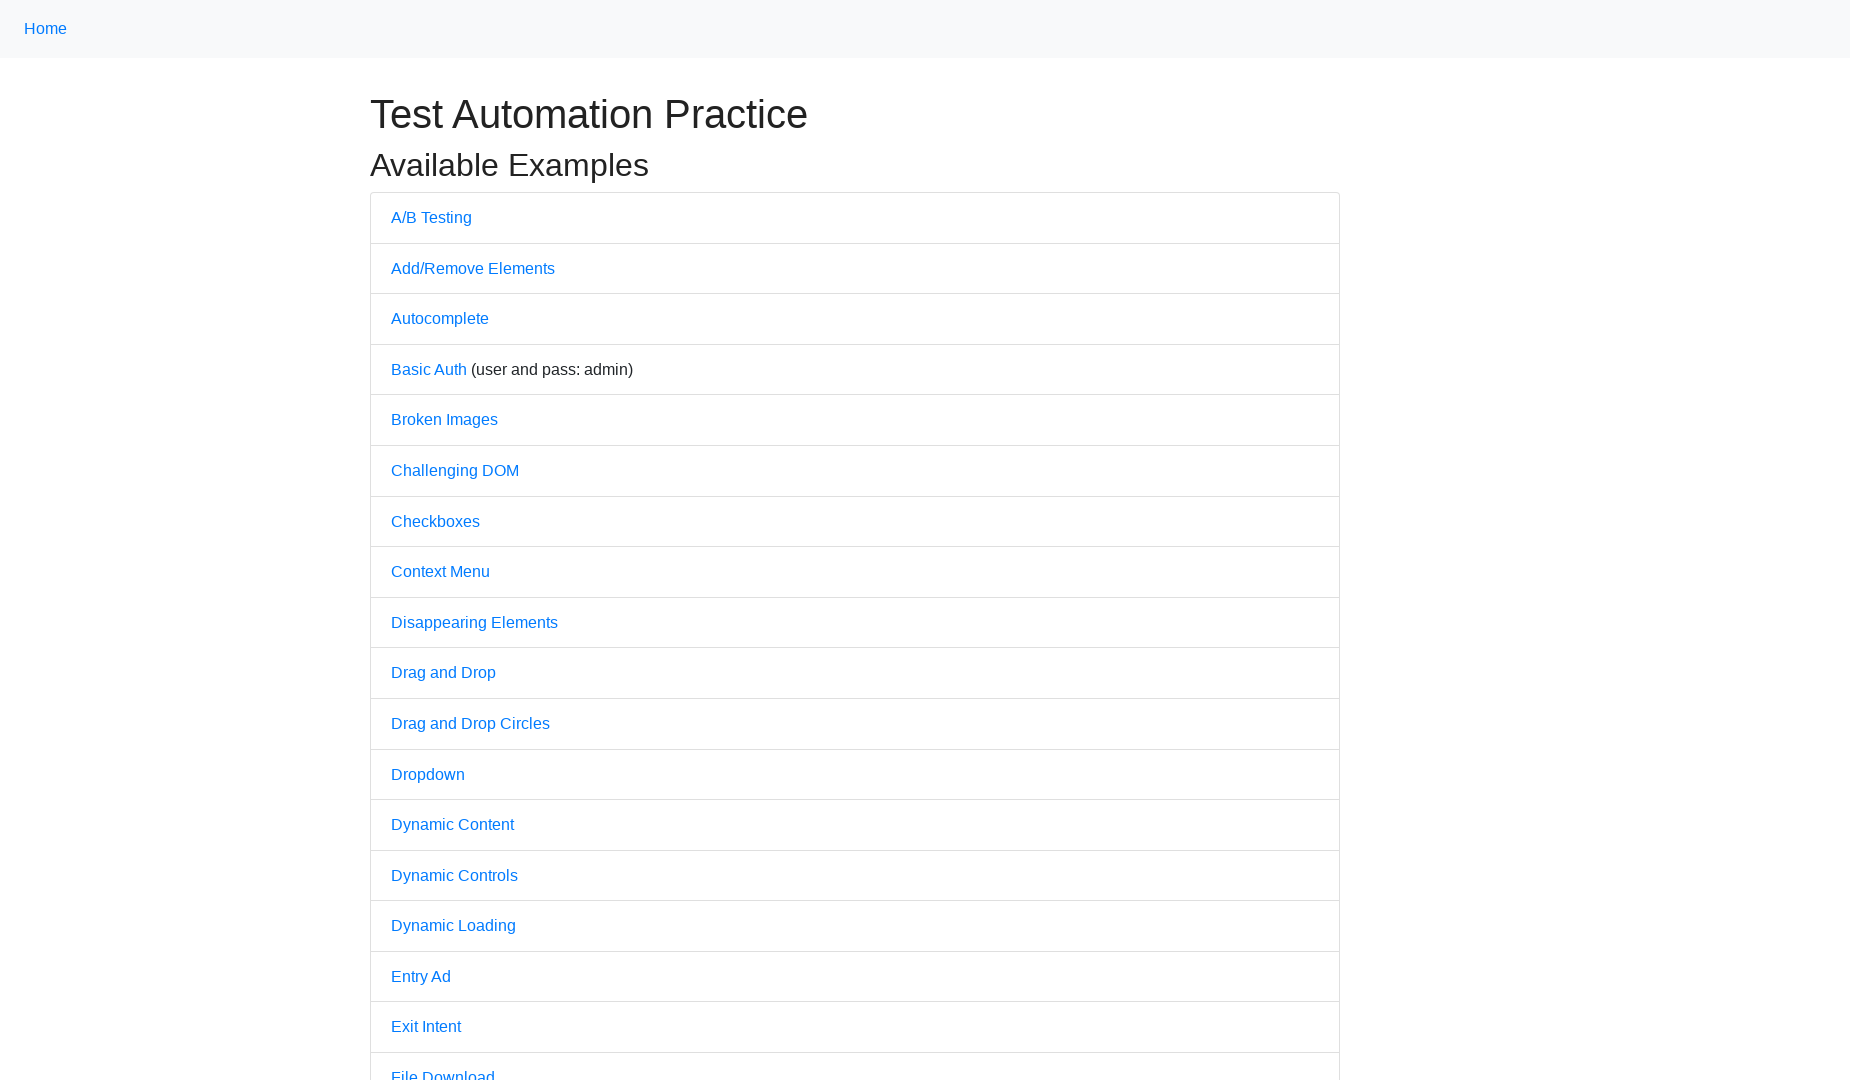